Tests radio button functionality by selecting all radio buttons with 'Male' as the option value on a demo page

Starting URL: https://syntaxprojects.com/basic-radiobutton-demo.php

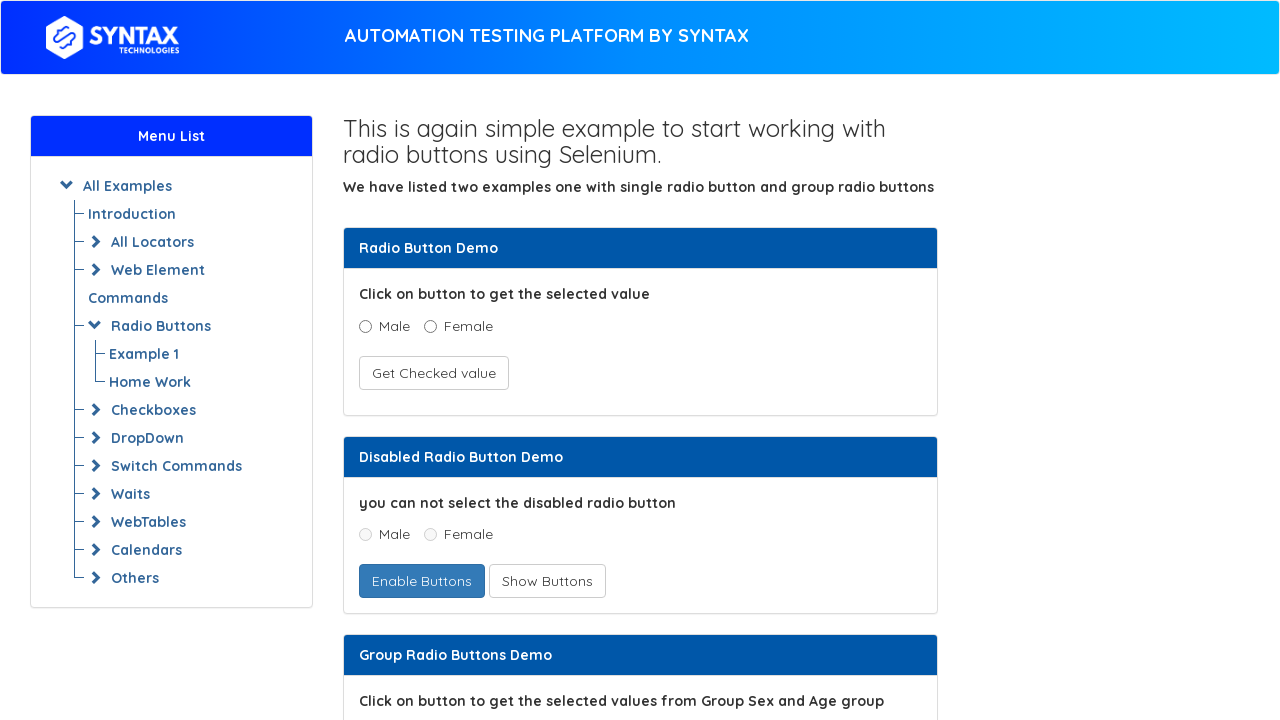

Navigated to basic radio button demo page
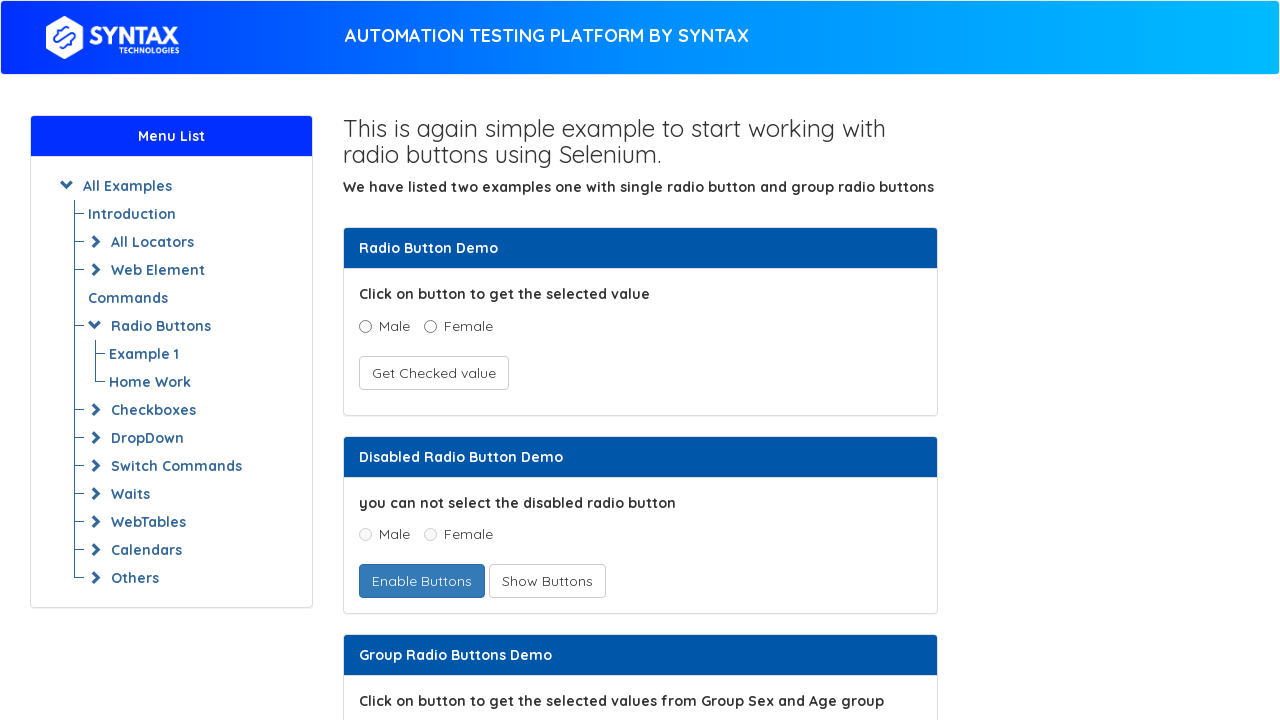

Located all radio buttons with 'Male' value
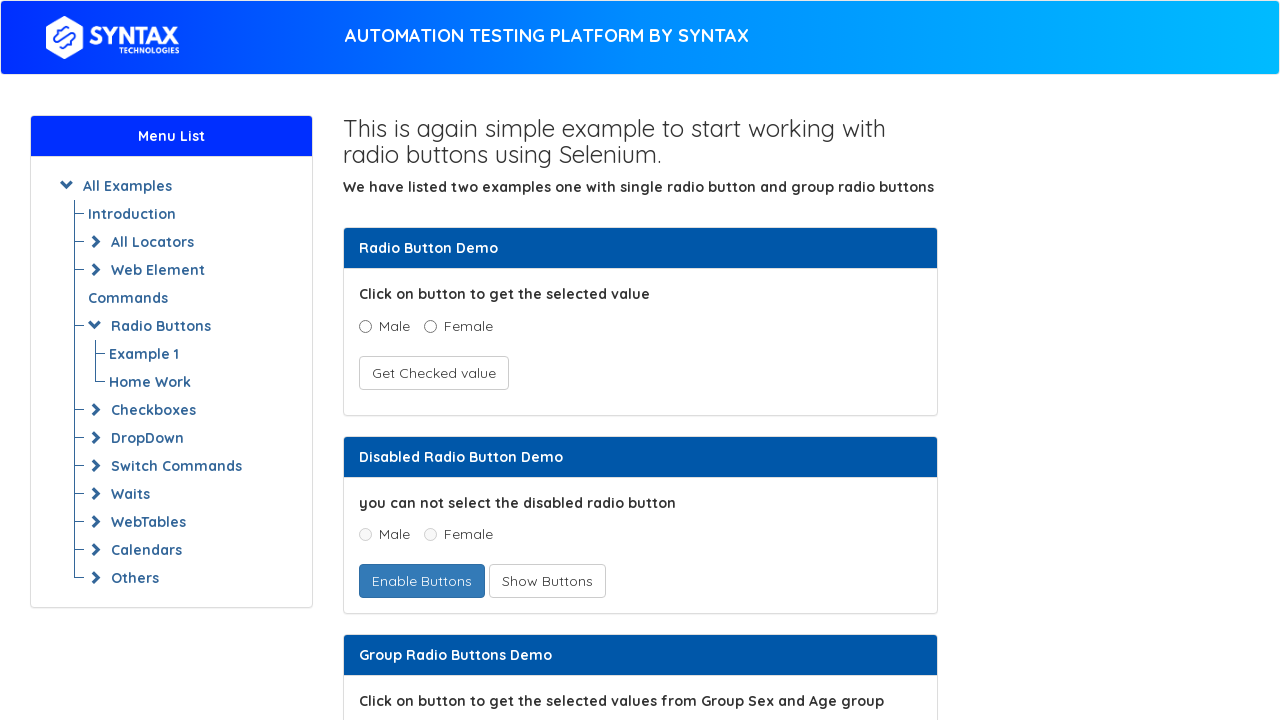

Clicked a 'Male' radio button at (365, 326) on xpath=//input[@value='Male'] >> nth=0
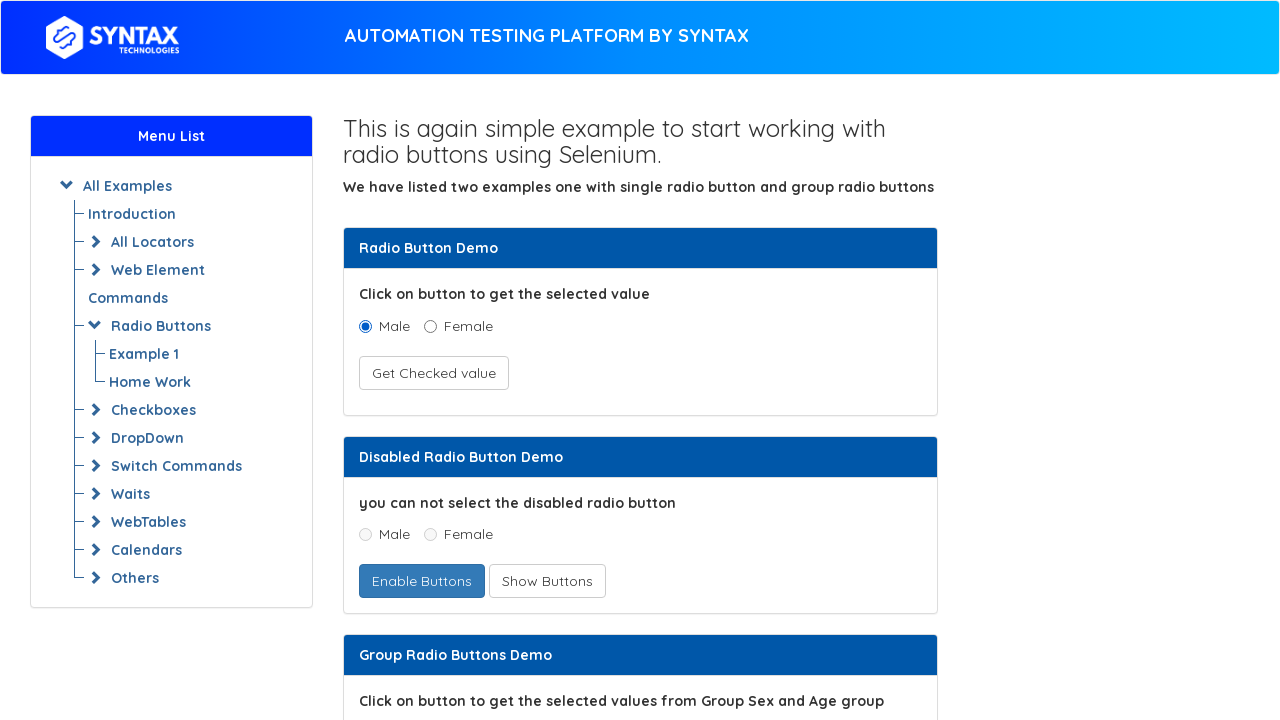

Clicked a 'Male' radio button at (365, 360) on xpath=//input[@value='Male'] >> nth=1
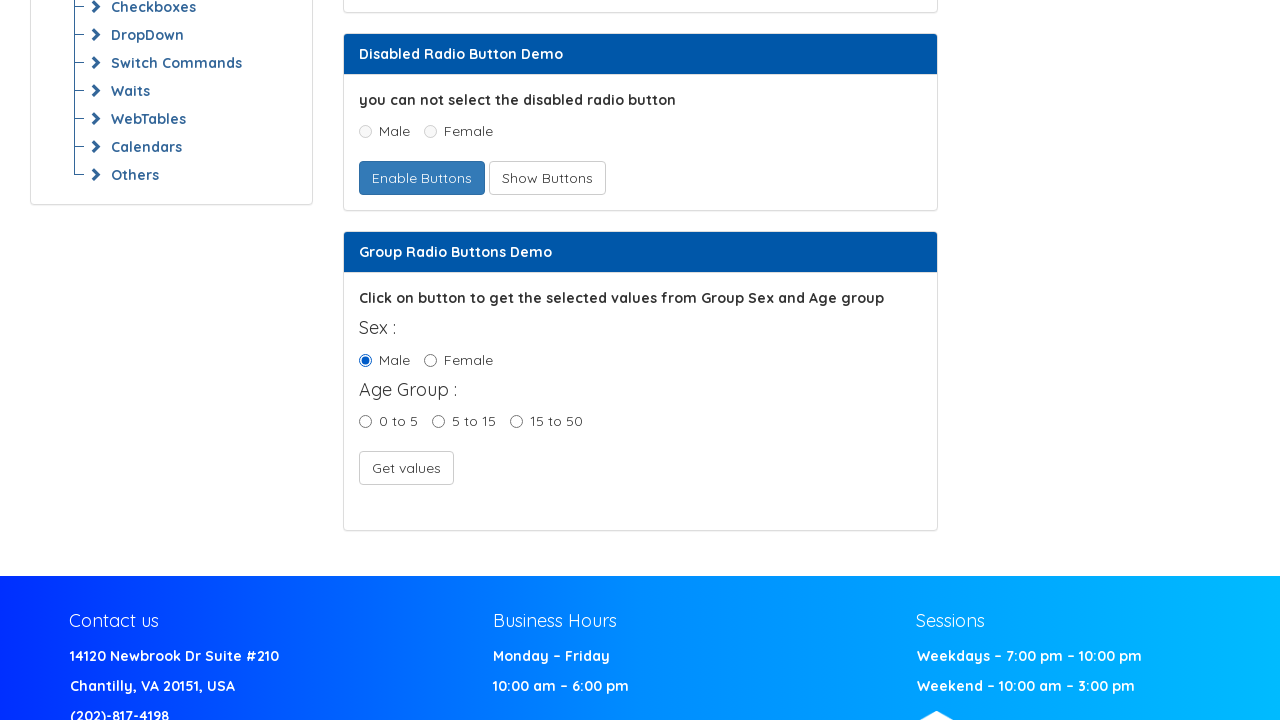

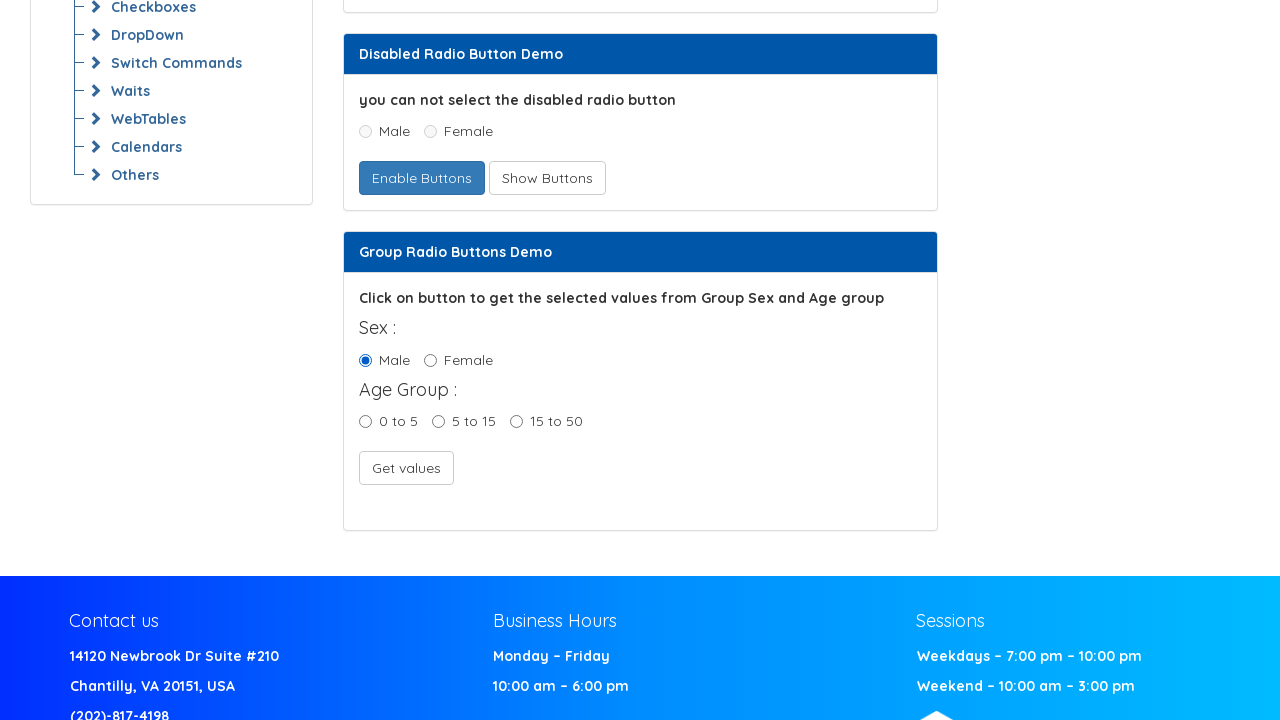